Tests drag and drop functionality by dragging an element to a drop target and verifying the text changes to "Dropped!" after the drop operation completes.

Starting URL: https://demoqa.com/droppable

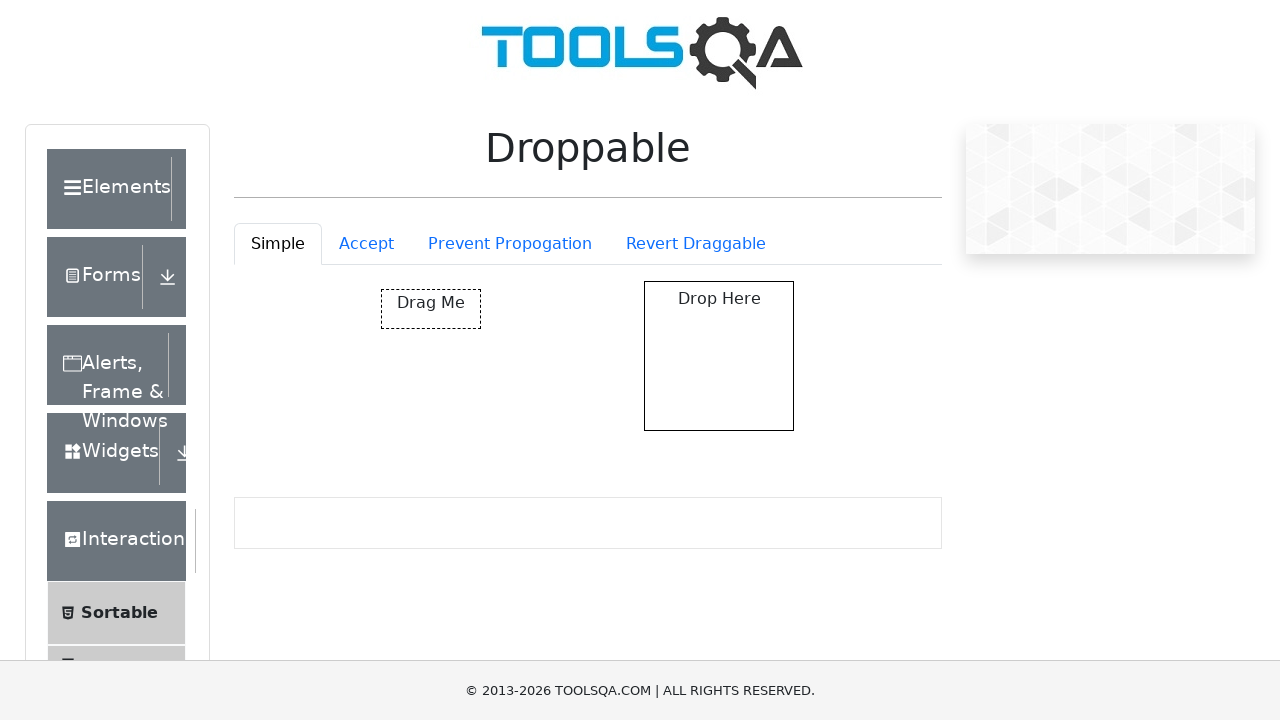

Page loaded (domcontentloaded state)
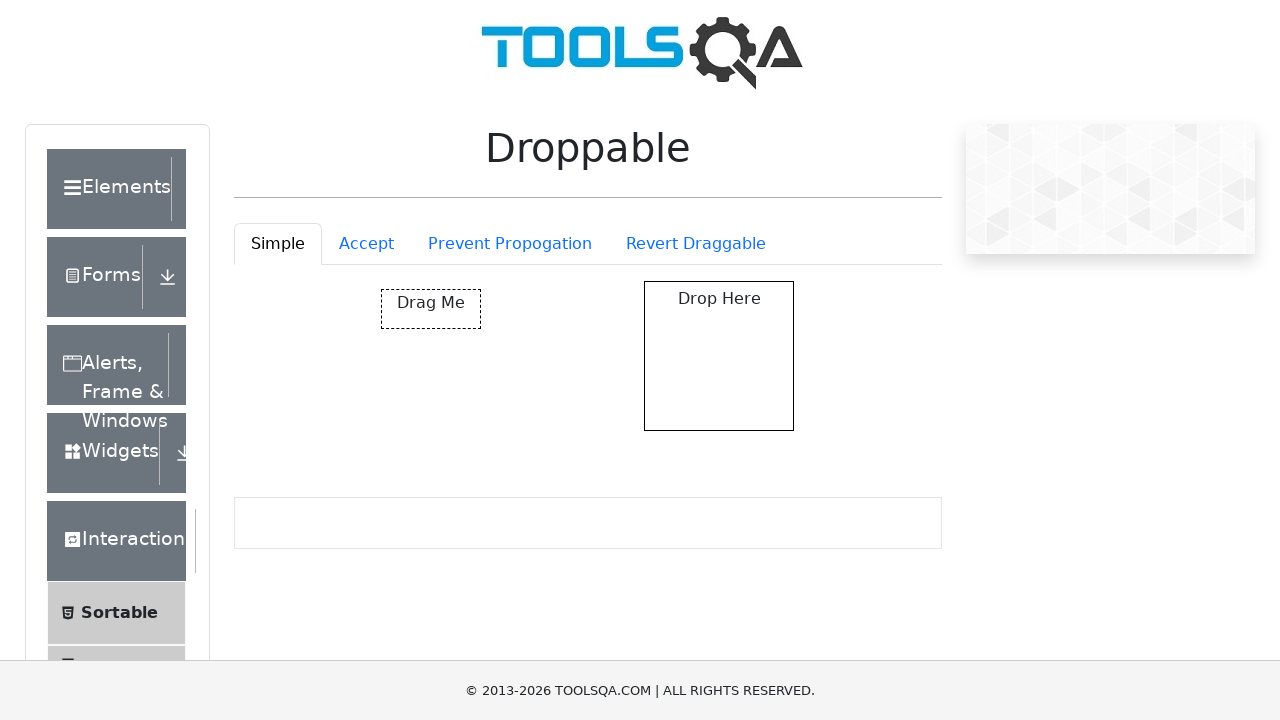

Draggable element is visible
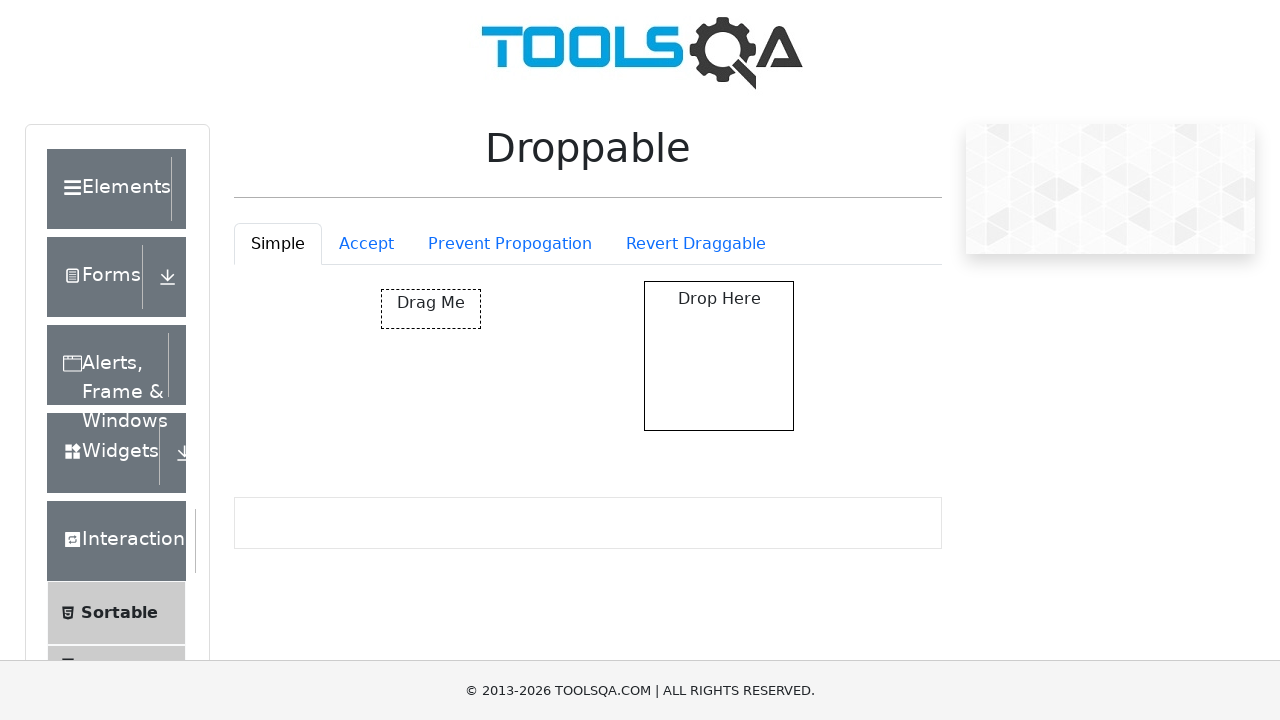

Droppable element is visible
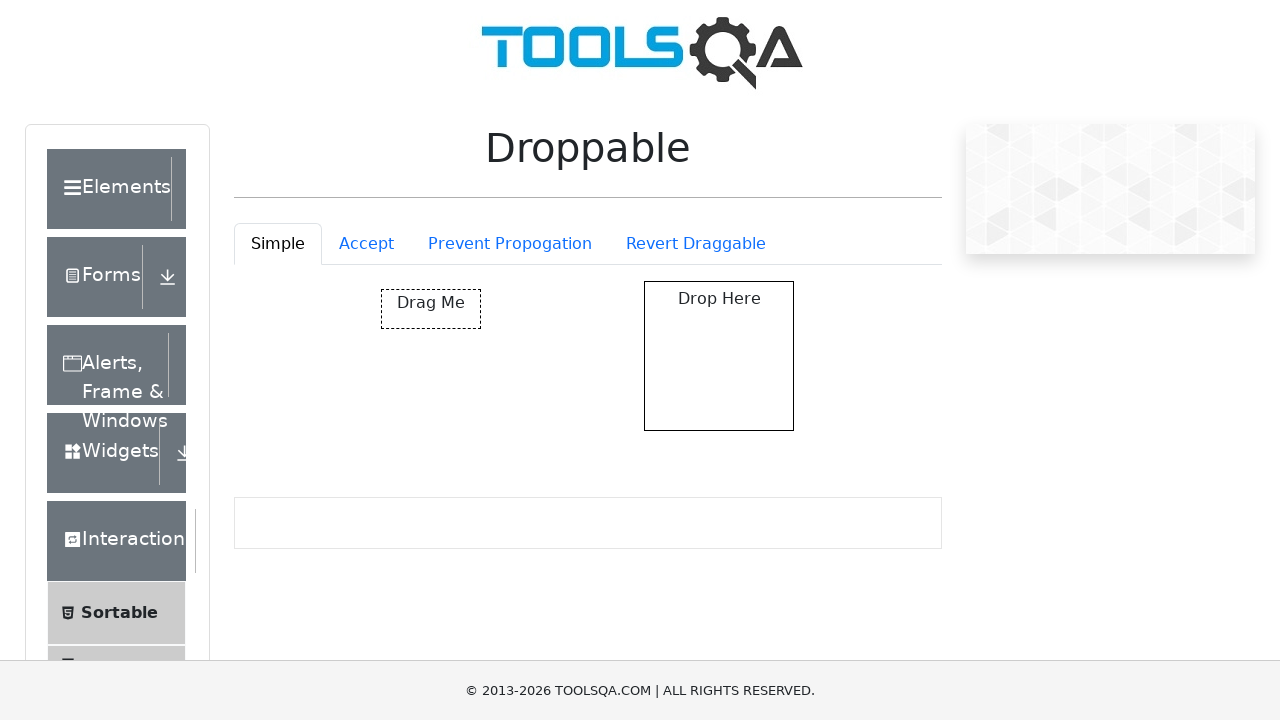

Clicked Simple tab at (278, 244) on text=Simple
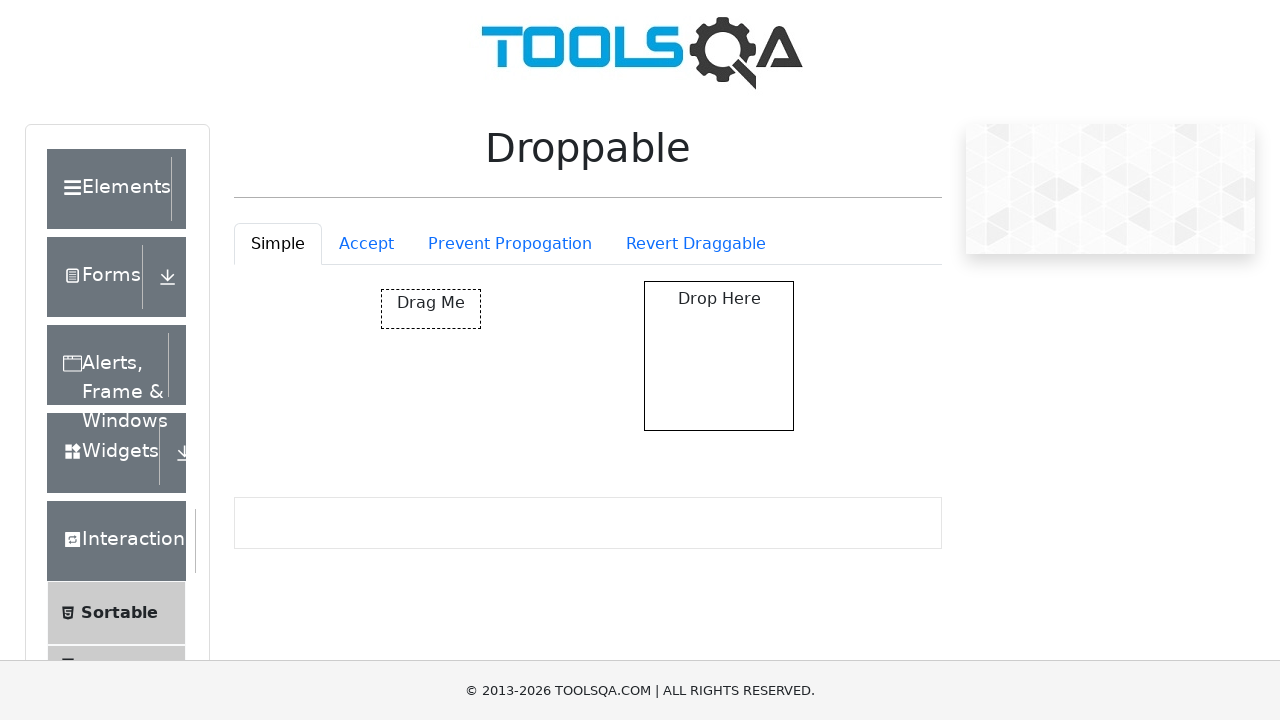

Waited for Simple tab to load
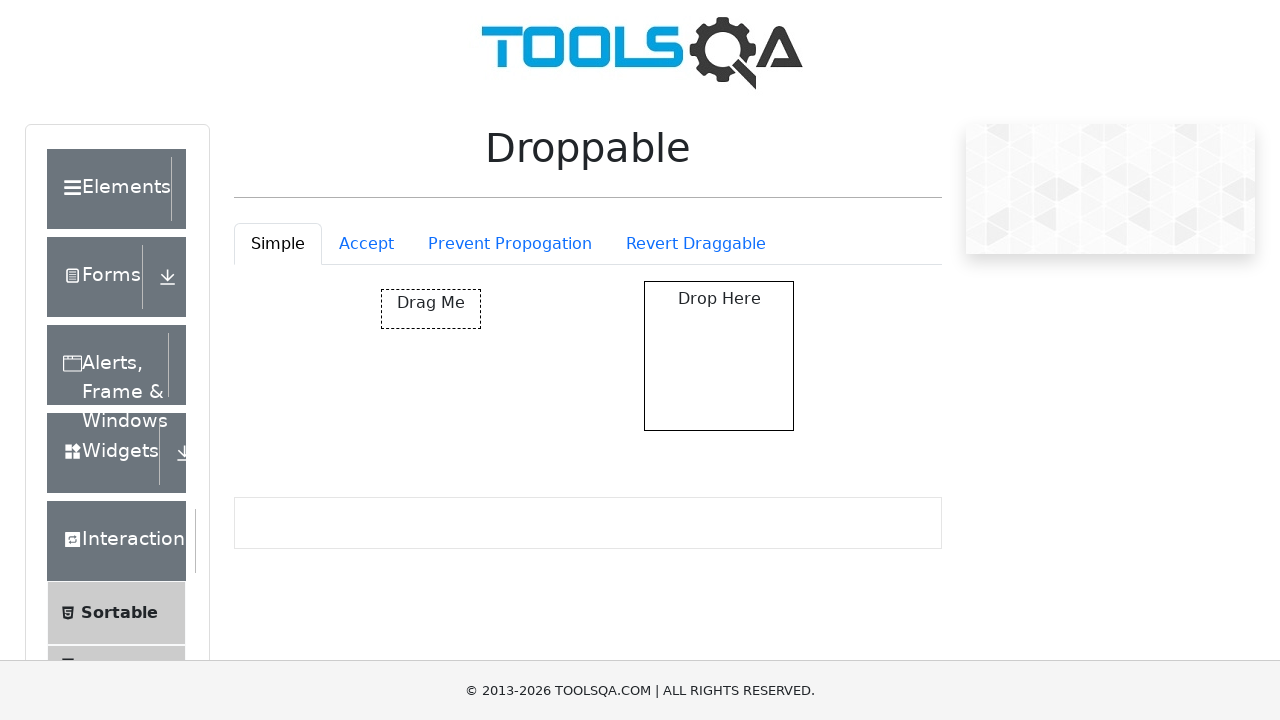

Draggable element found with specific selector
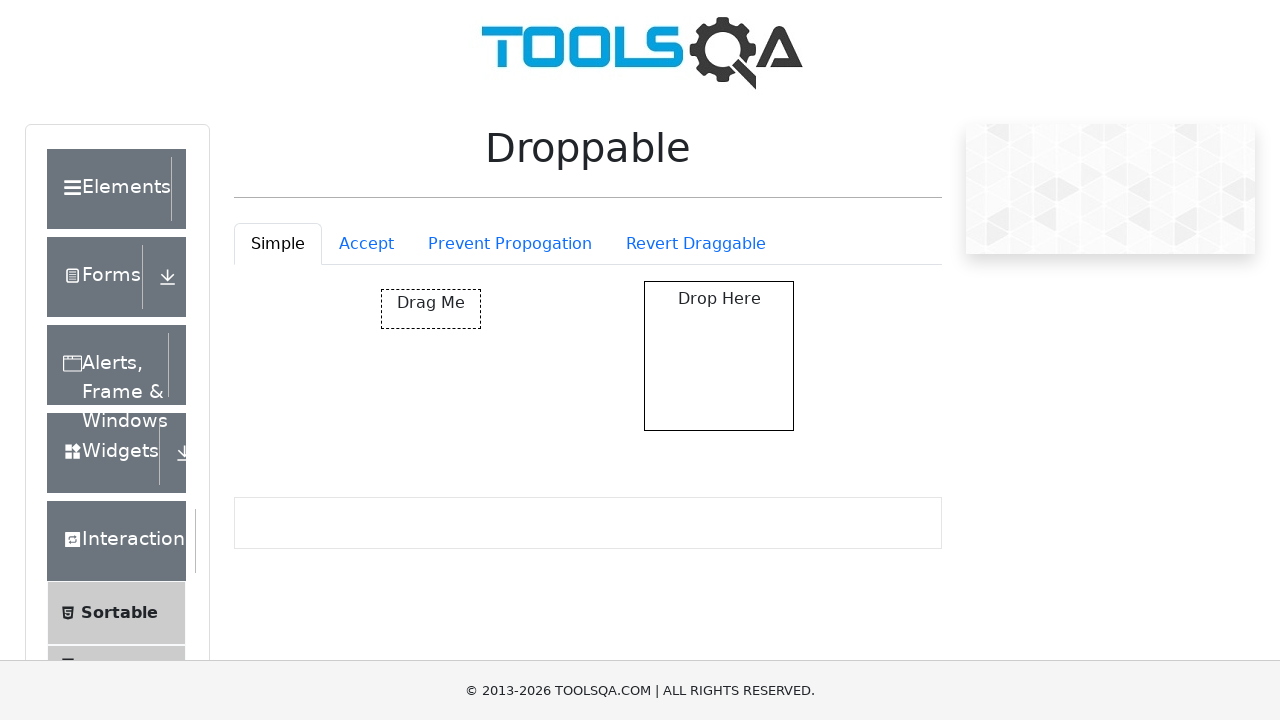

Drop target element found with specific selector
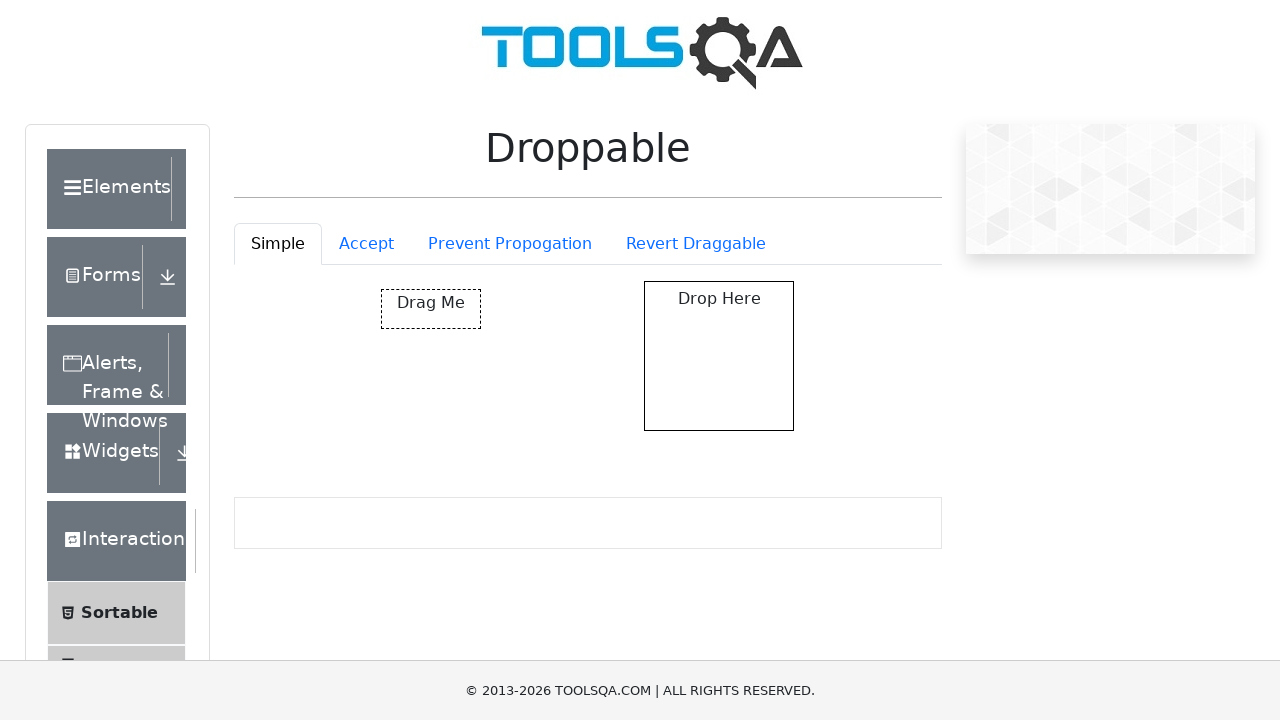

Scrolled draggable element into view
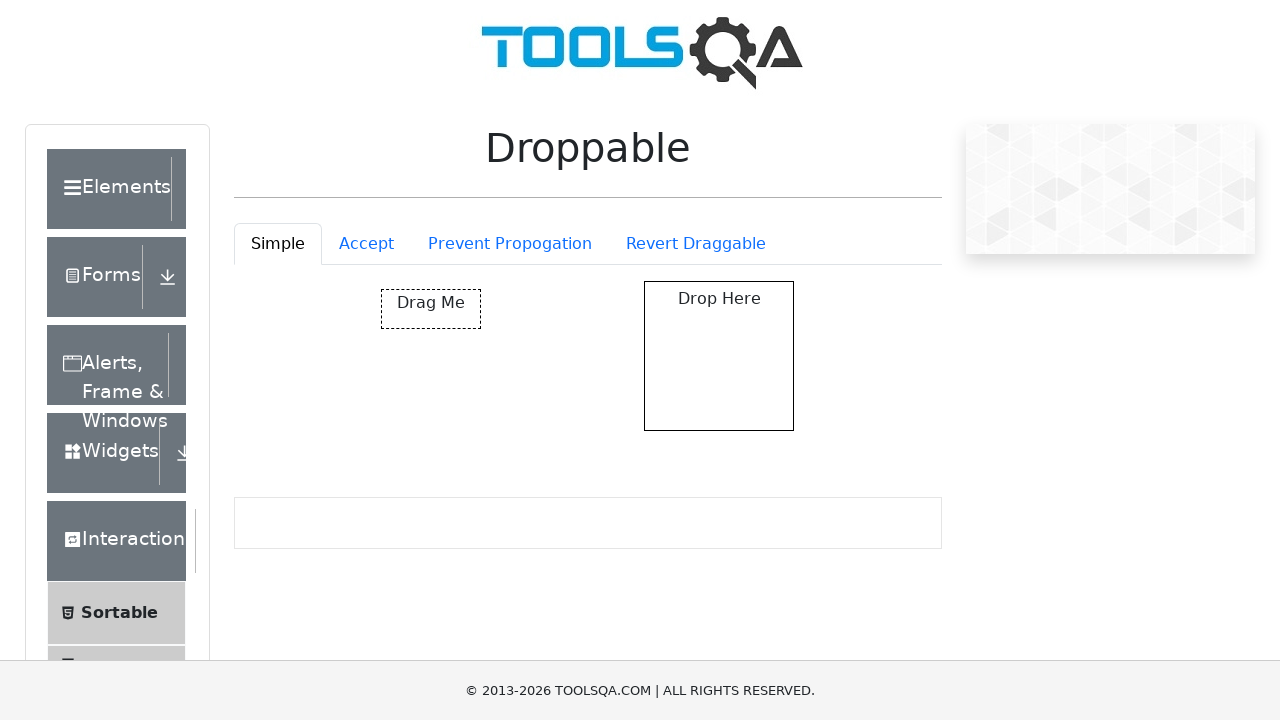

Scrolled drop target element into view
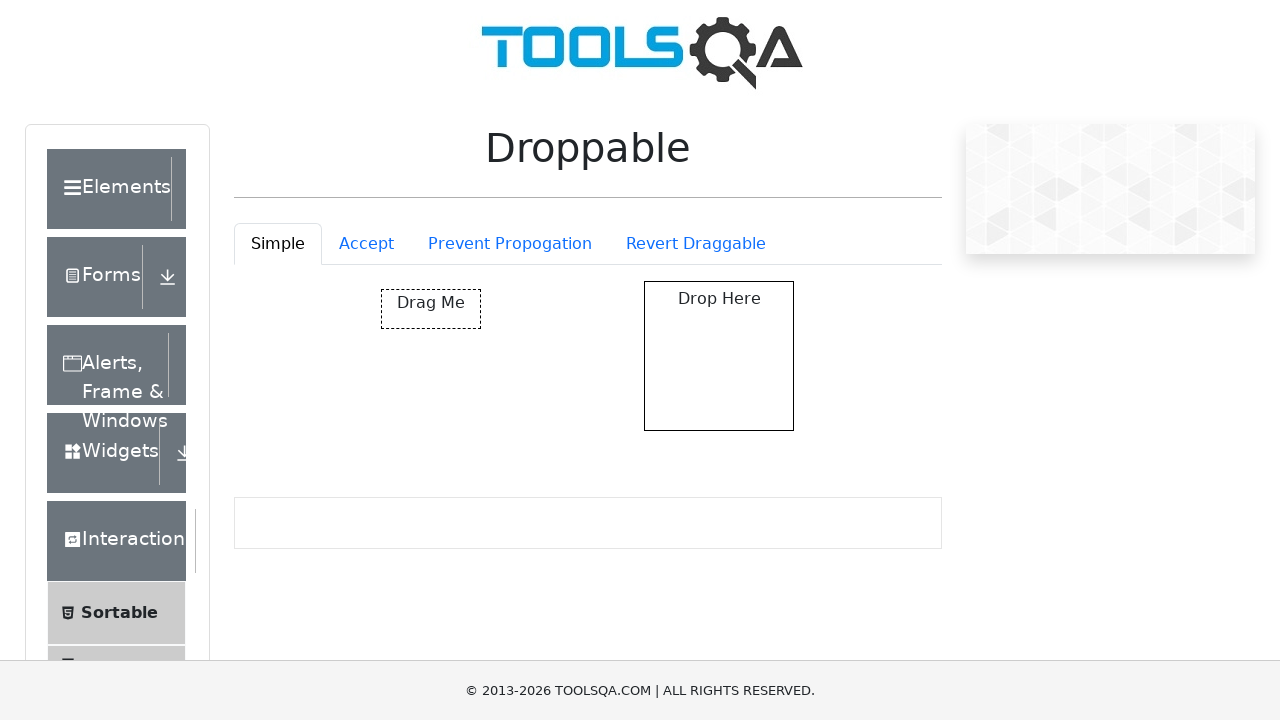

Dragged element to drop target using drag_to method at (719, 356)
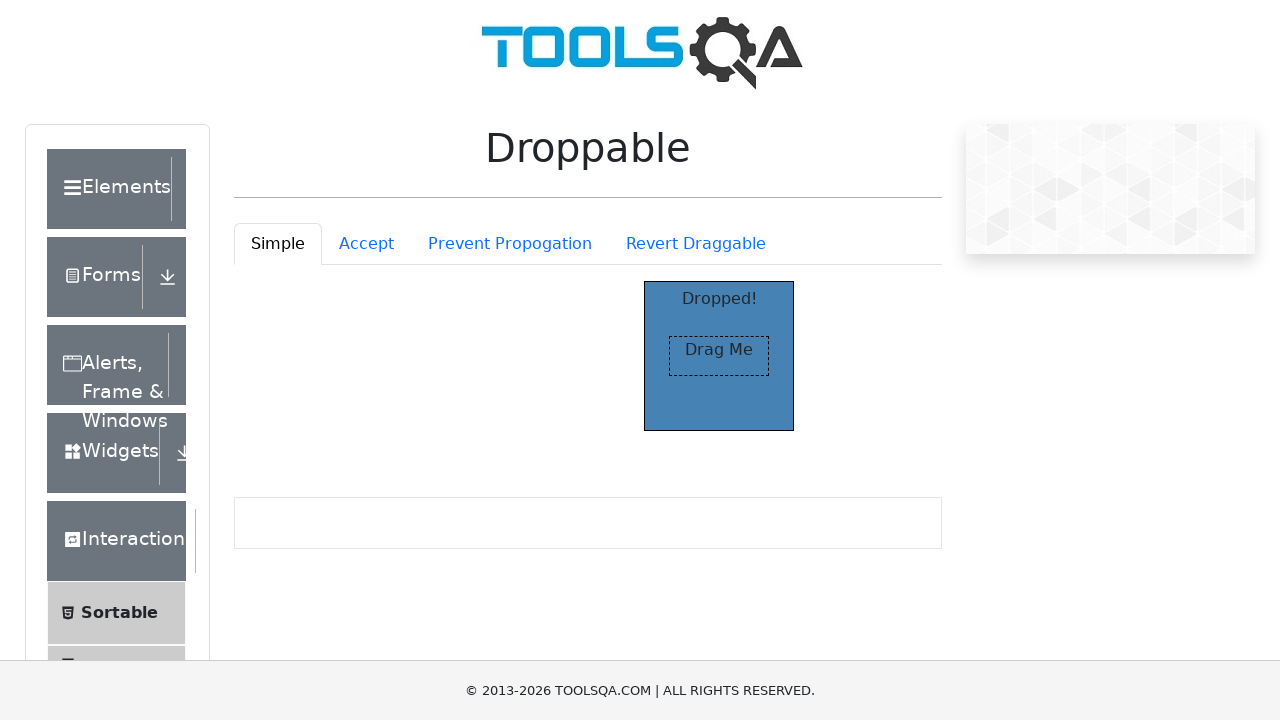

Waited for drop operation to complete
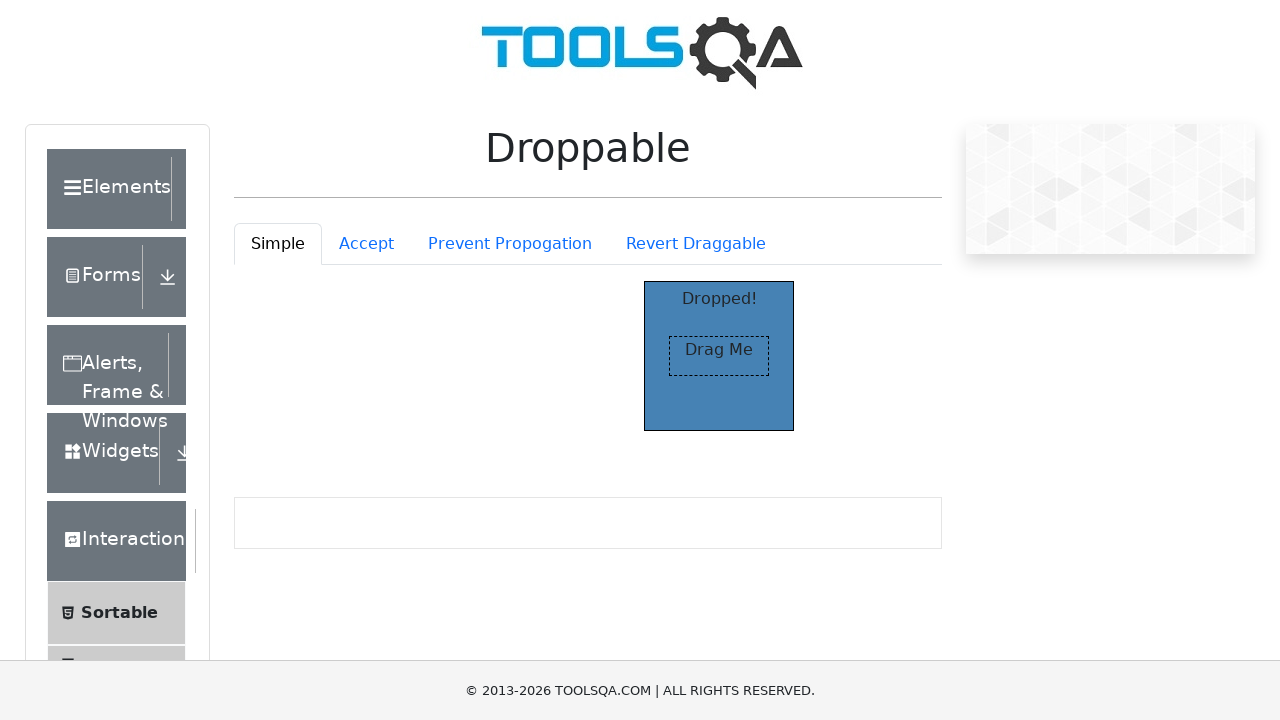

Verified drop target text changed to 'Dropped!'
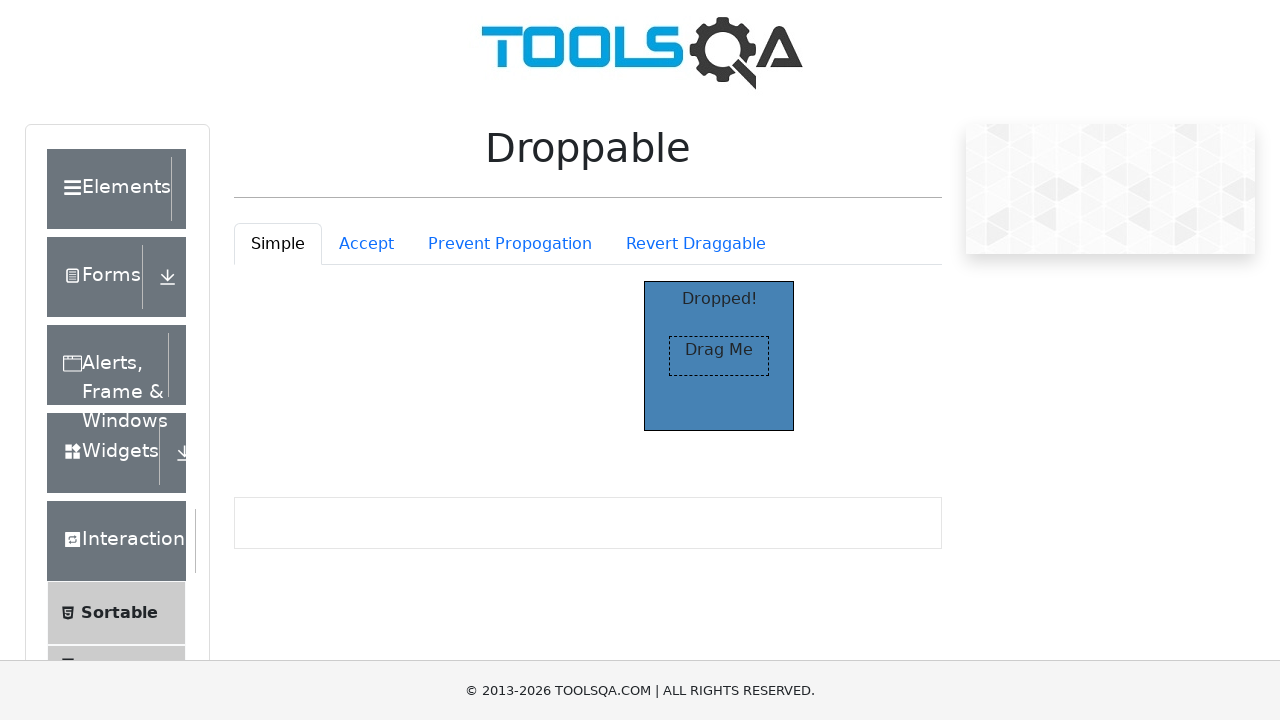

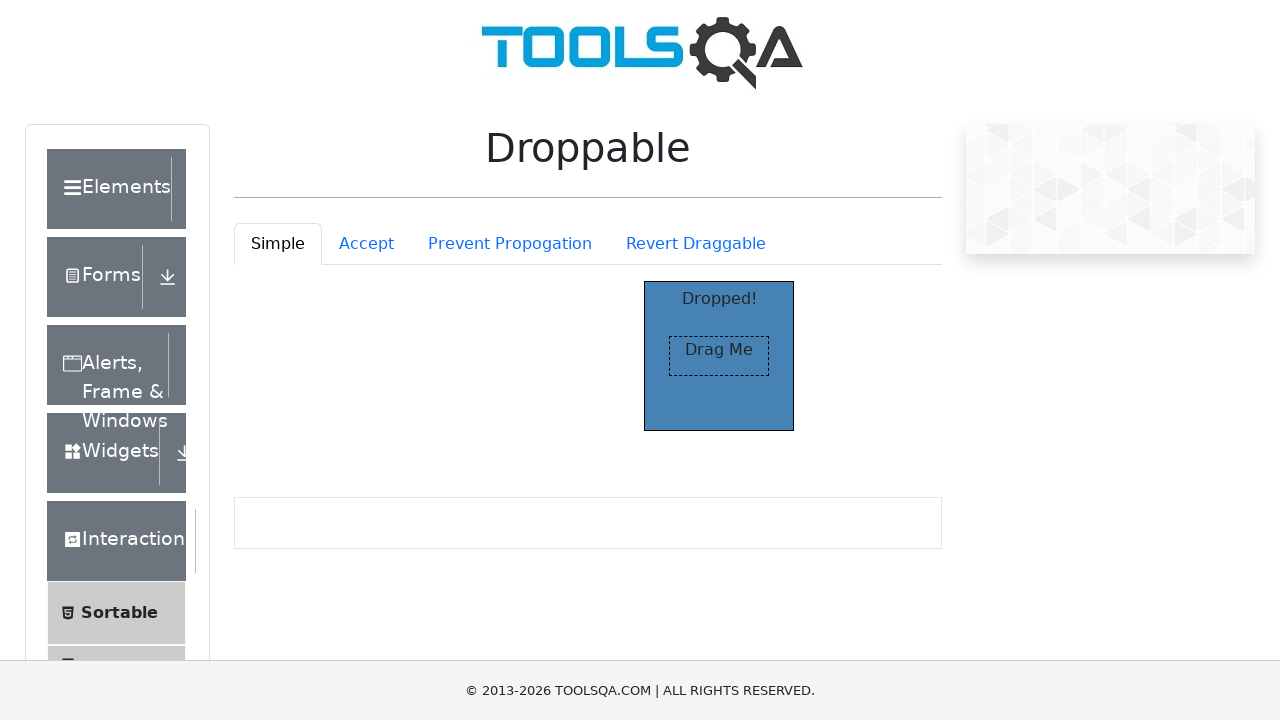